Solves a math problem on the page by calculating a value, filling the answer field, checking robot checkboxes, and submitting the form

Starting URL: https://suninjuly.github.io/math.html

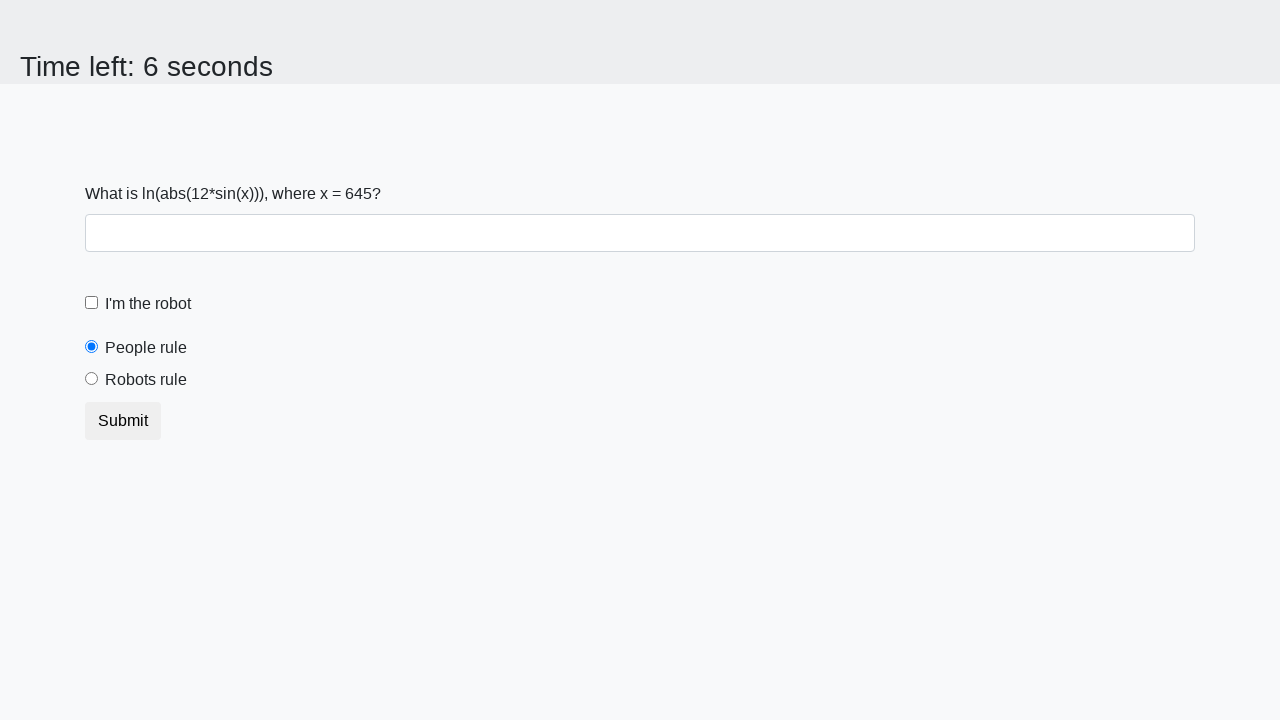

Retrieved input value from page for calculation
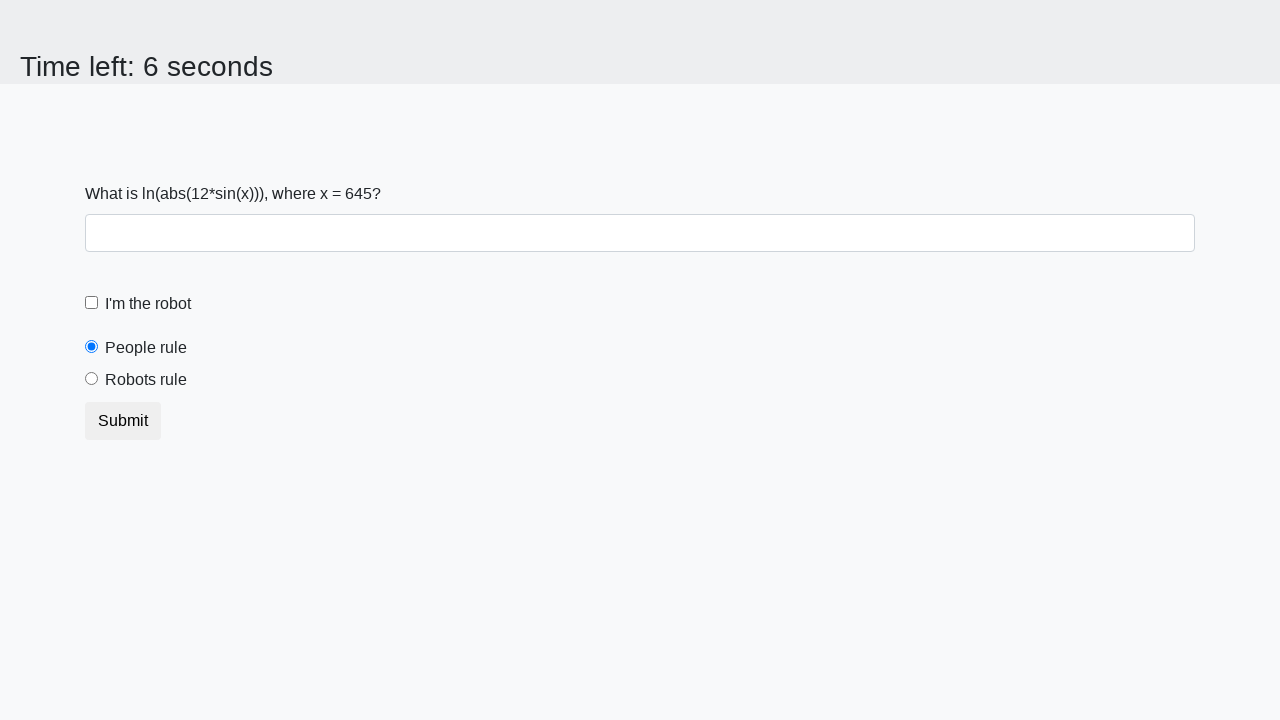

Calculated math formula result using log(abs(12*sin(x)))
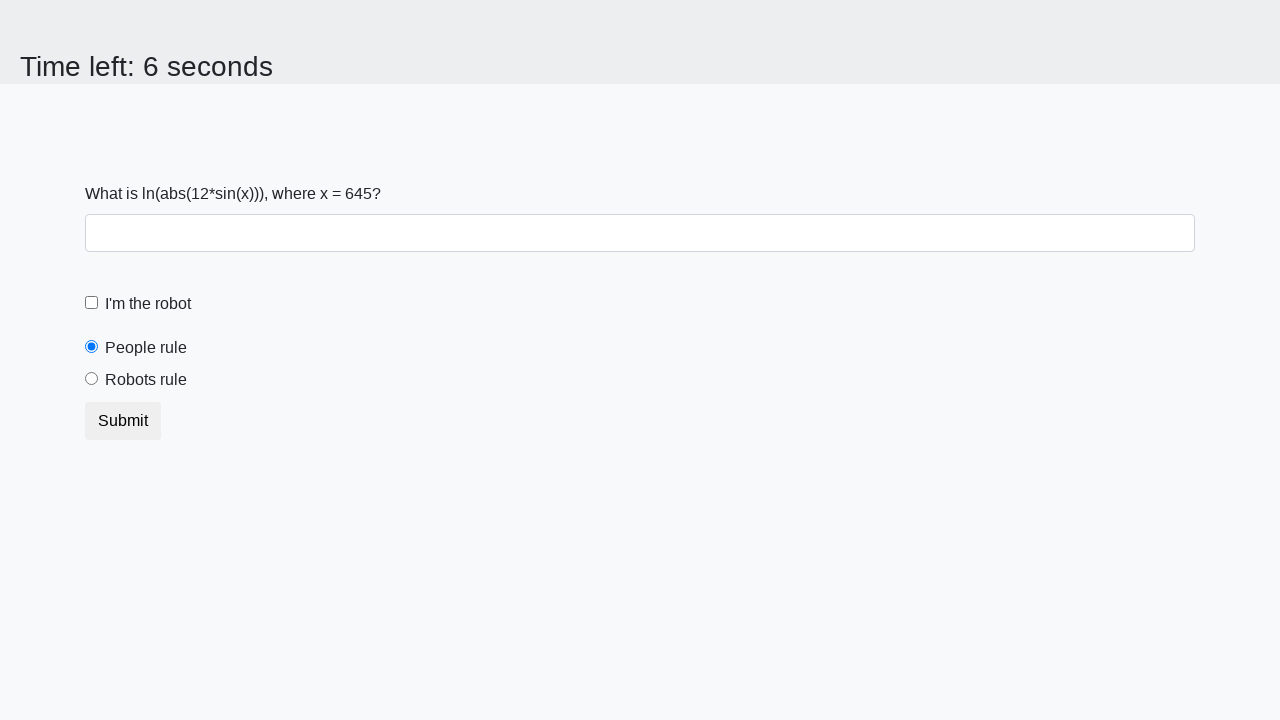

Filled answer field with calculated value on #answer
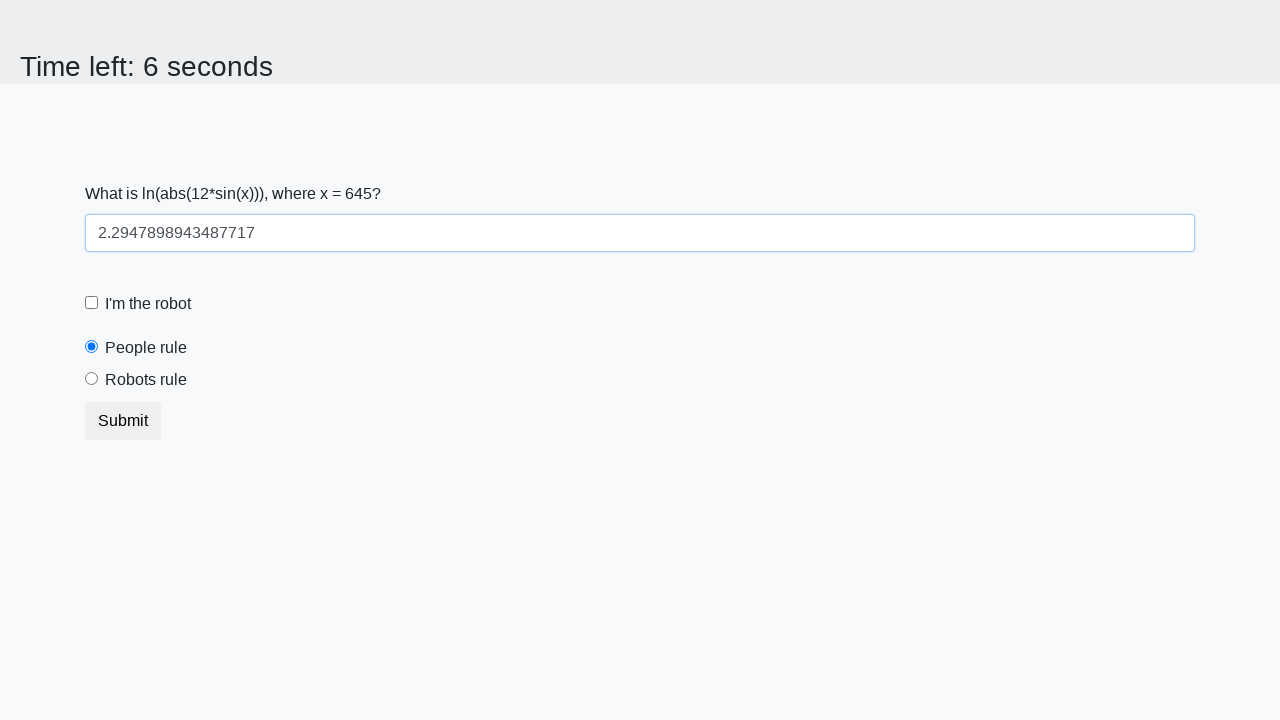

Clicked 'I'm a robot' checkbox at (148, 304) on label[for='robotCheckbox']
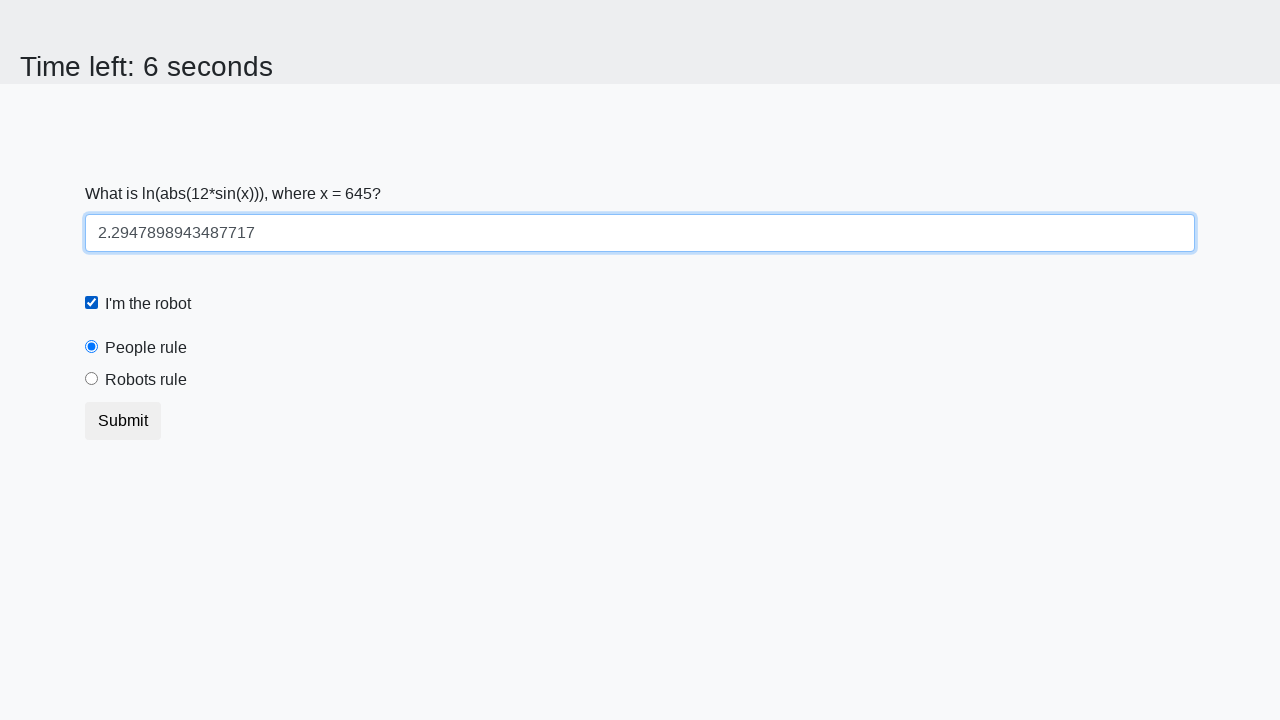

Clicked 'robots rule' radio button at (146, 380) on label[for='robotsRule']
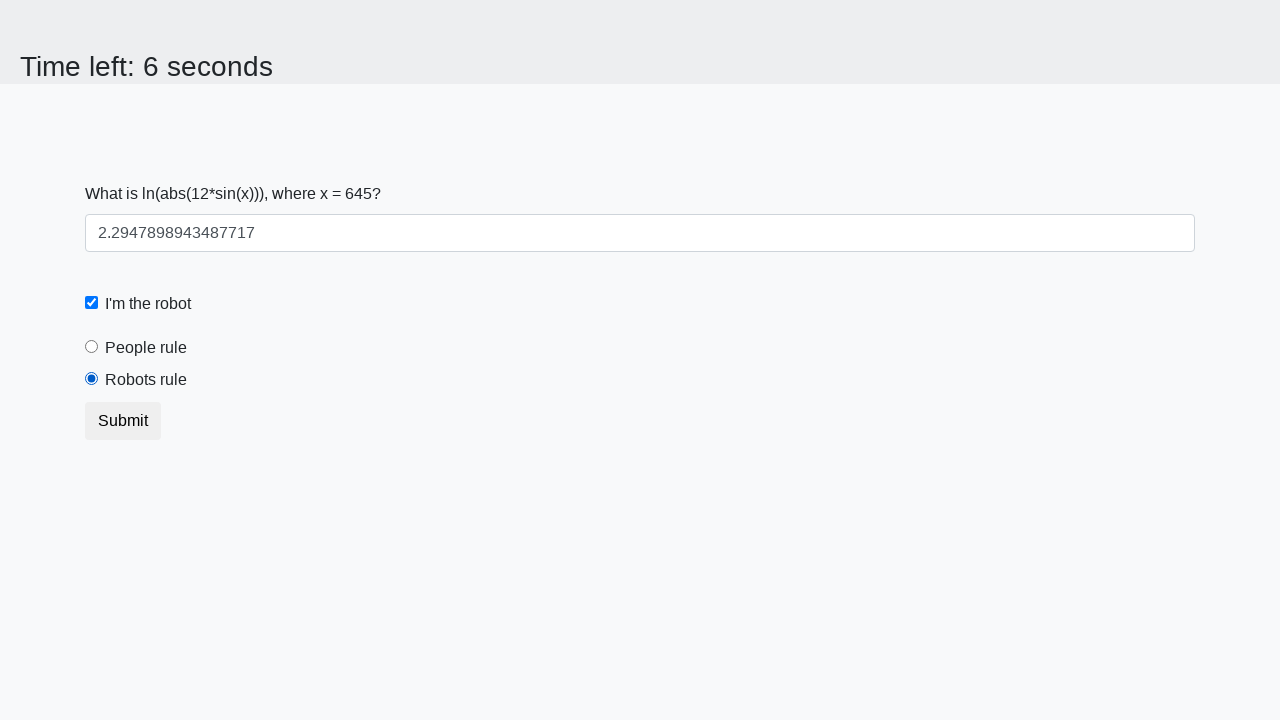

Clicked submit button to submit form at (123, 421) on button
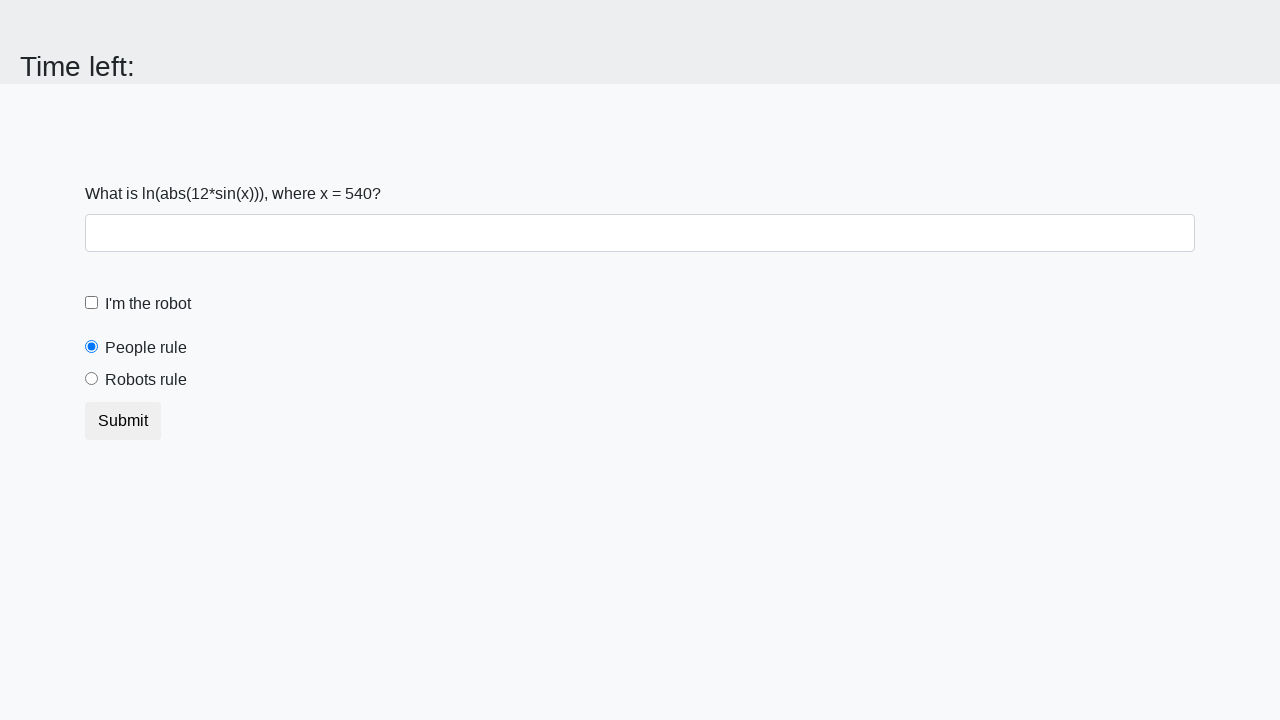

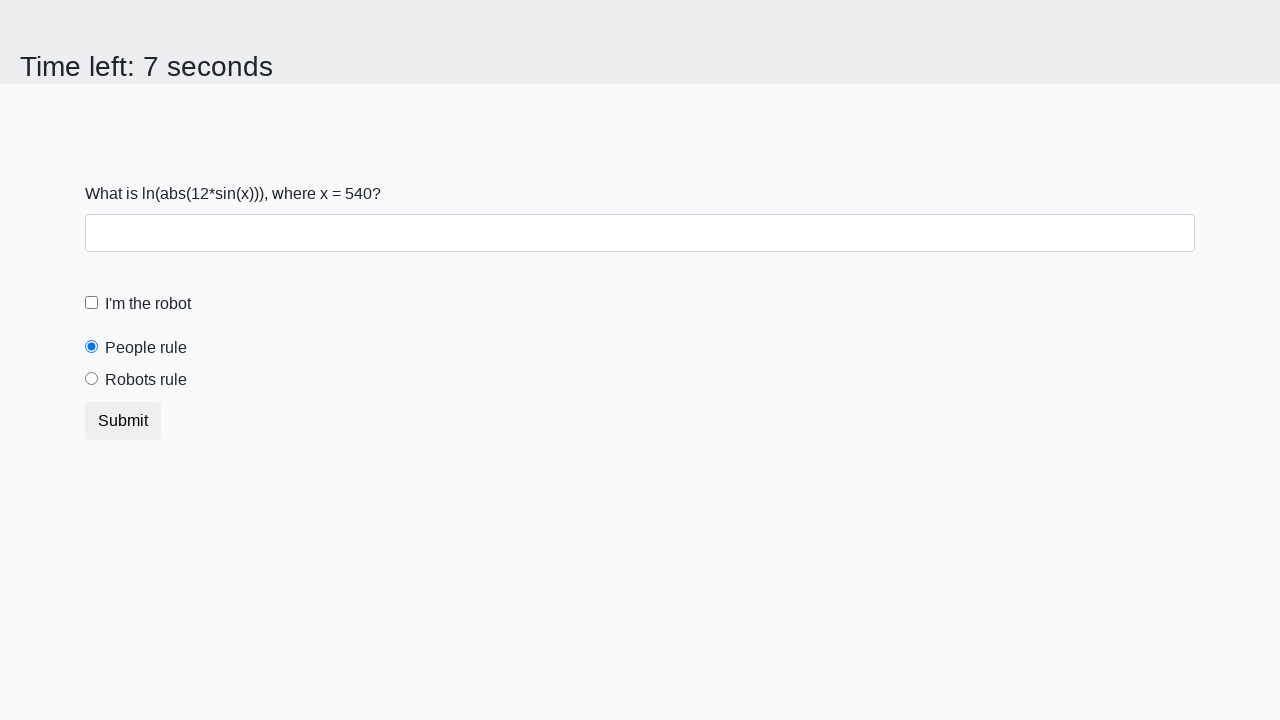